Tests date picker functionality by selecting a specific date (December 25, 1997) from a calendar widget on a visa application form

Starting URL: https://www.dummyticket.com/dummy-ticket-for-visa-application/

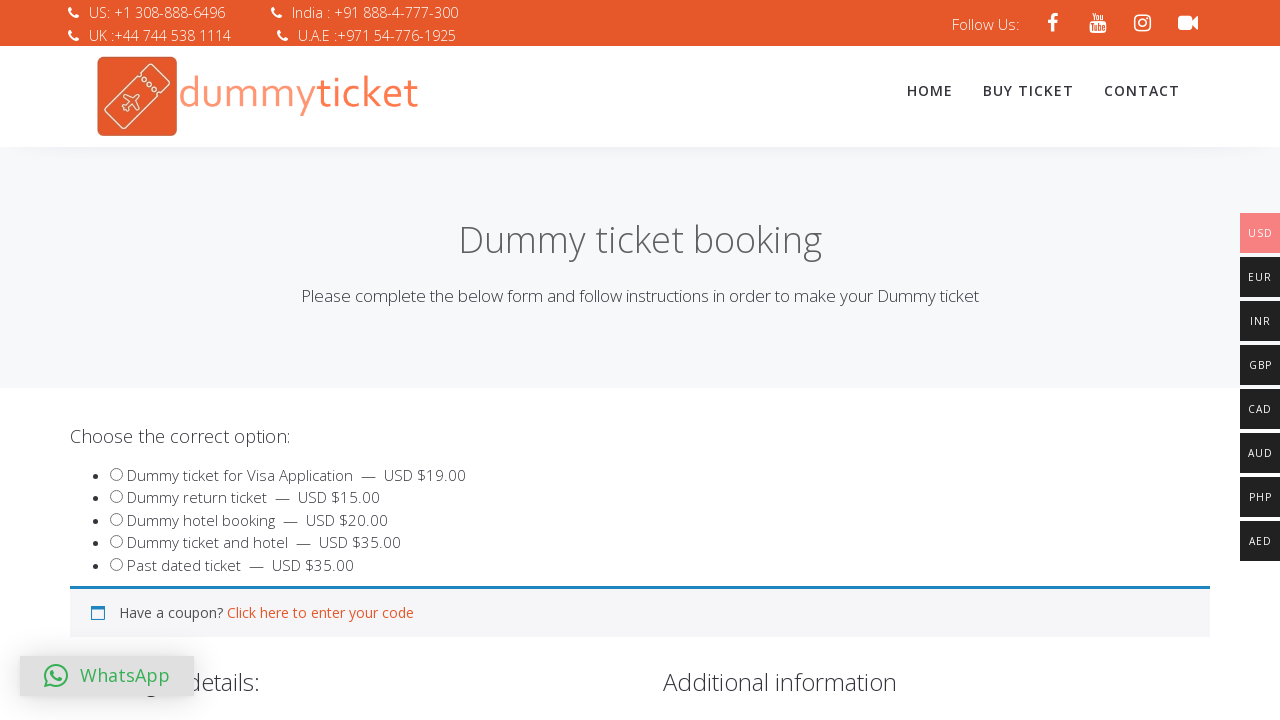

Clicked date of birth input to open datepicker at (344, 360) on input#dob
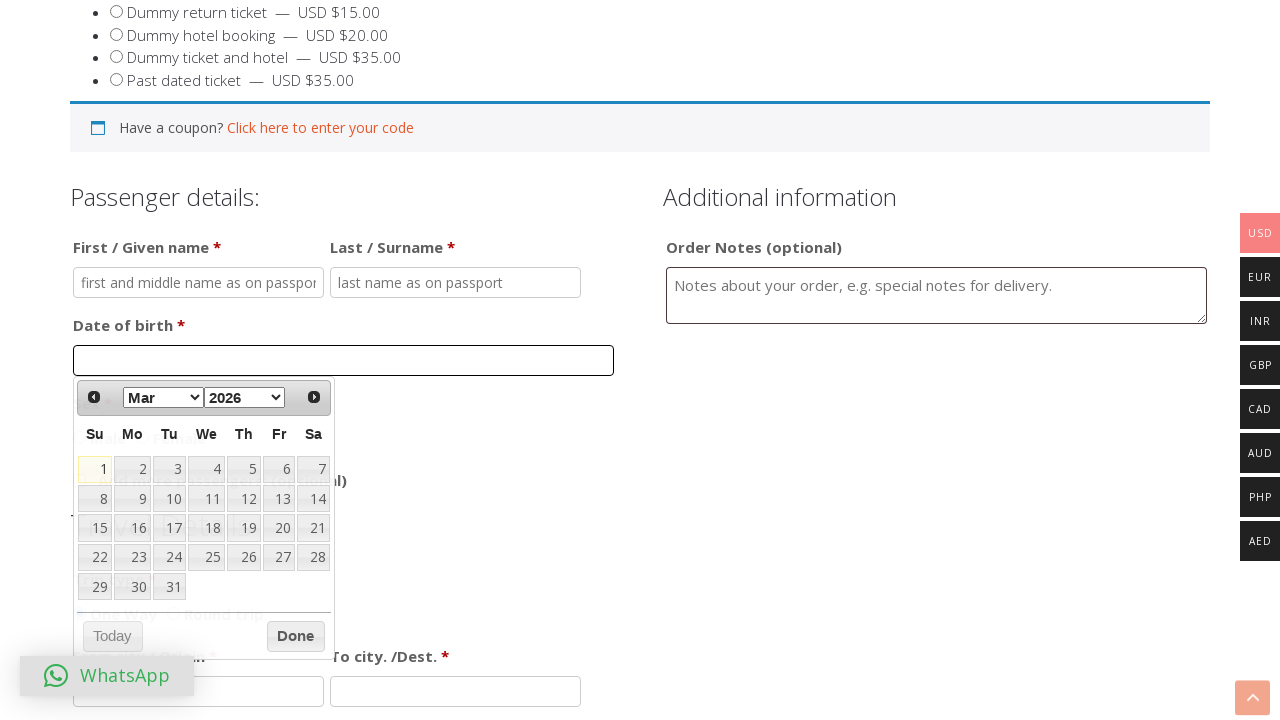

Selected December from month dropdown on select.ui-datepicker-month
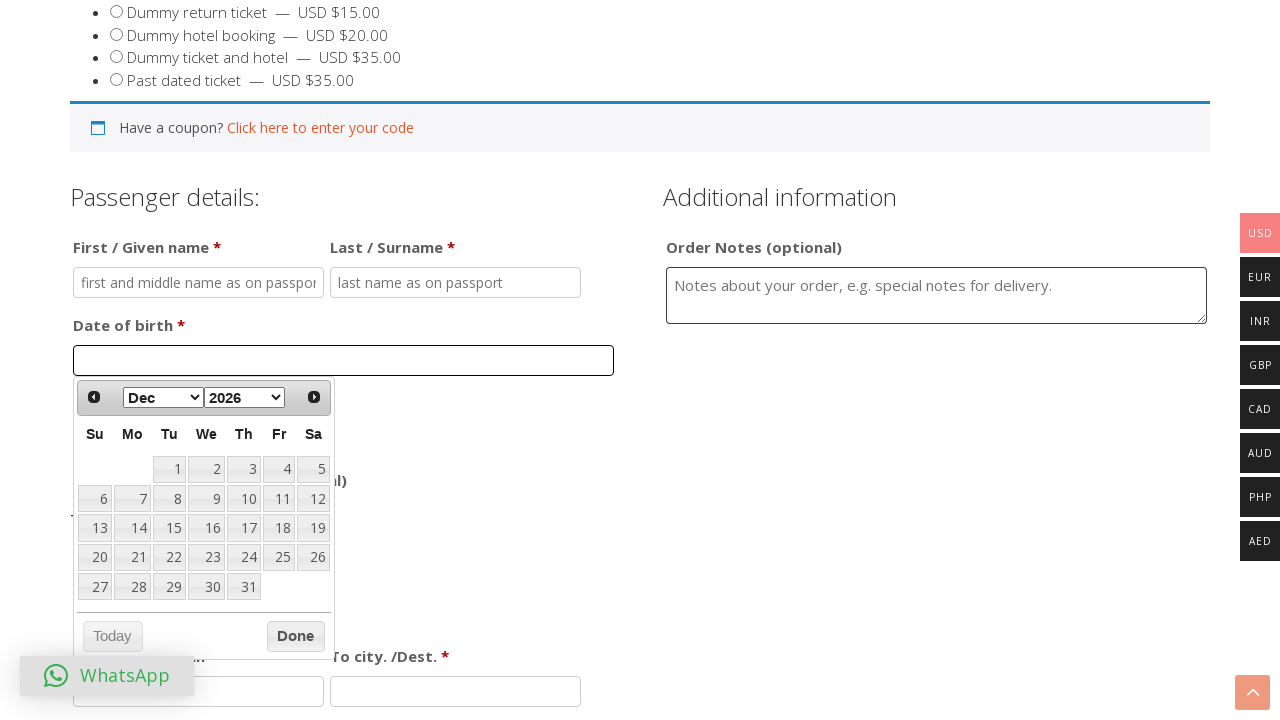

Selected 1997 from year dropdown on select.ui-datepicker-year
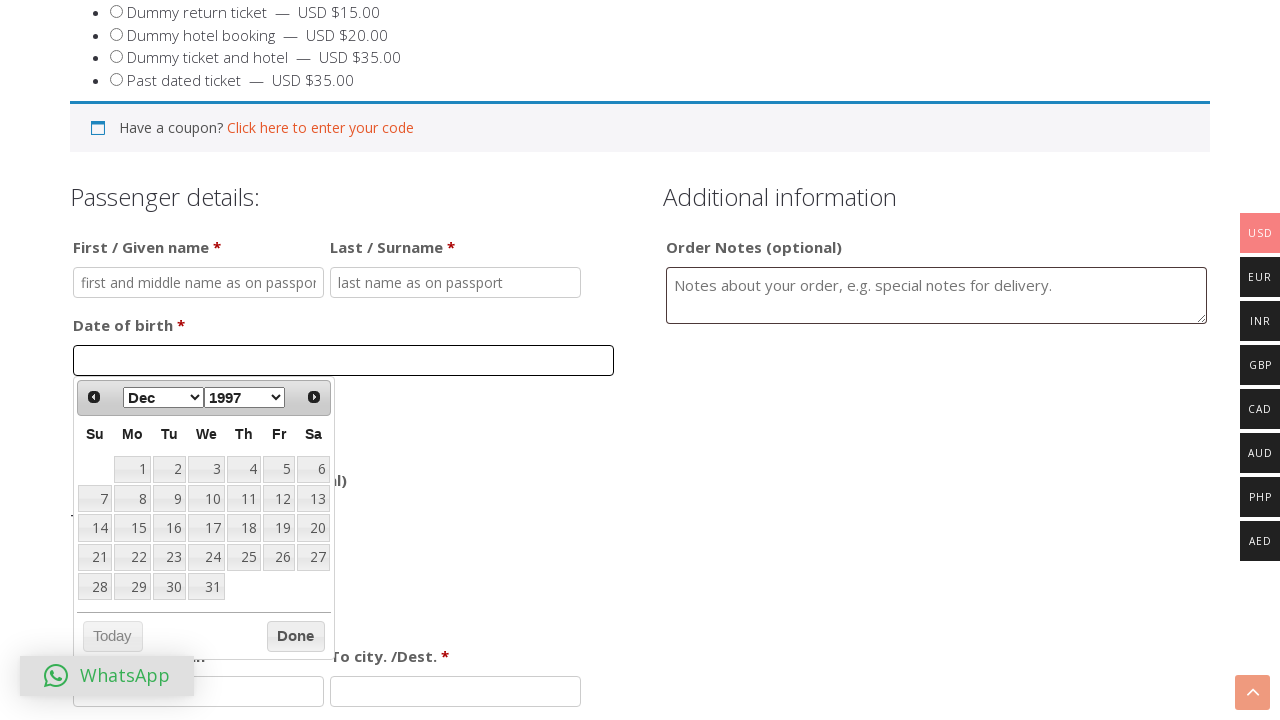

Clicked day 25 in the calendar to select December 25, 1997 at (244, 557) on table.ui-datepicker-calendar tbody tr td a:text('25')
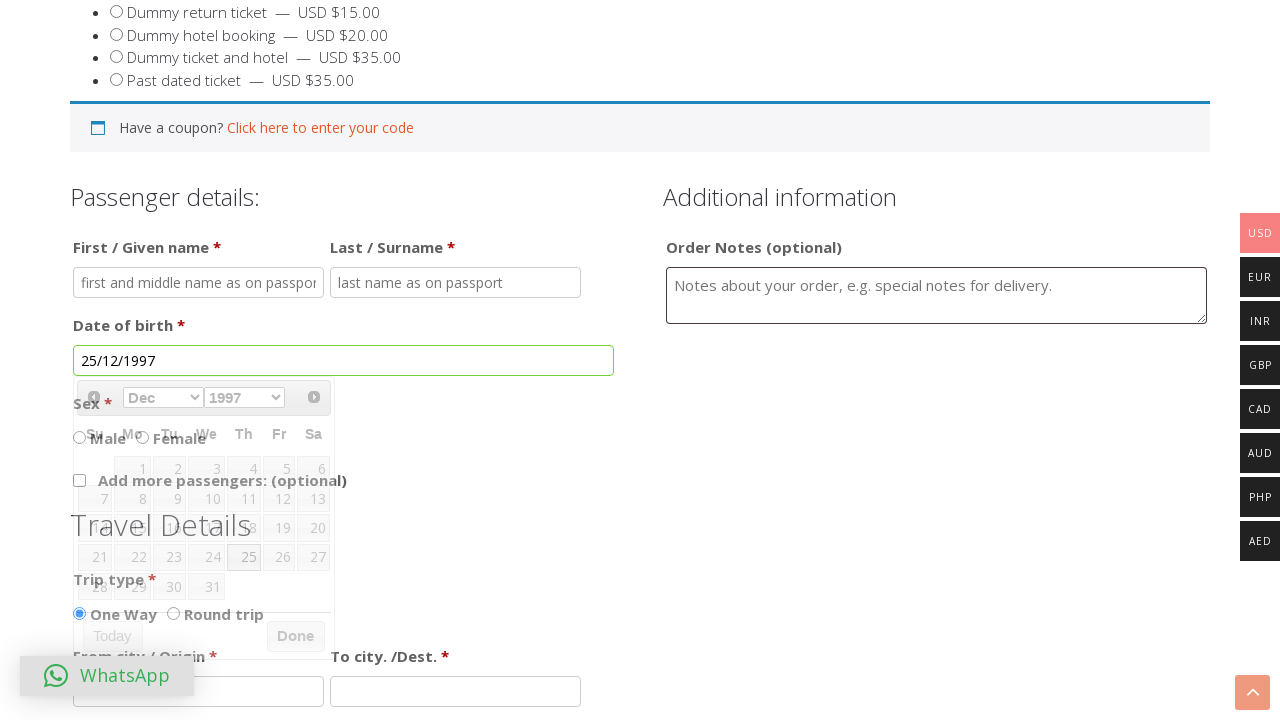

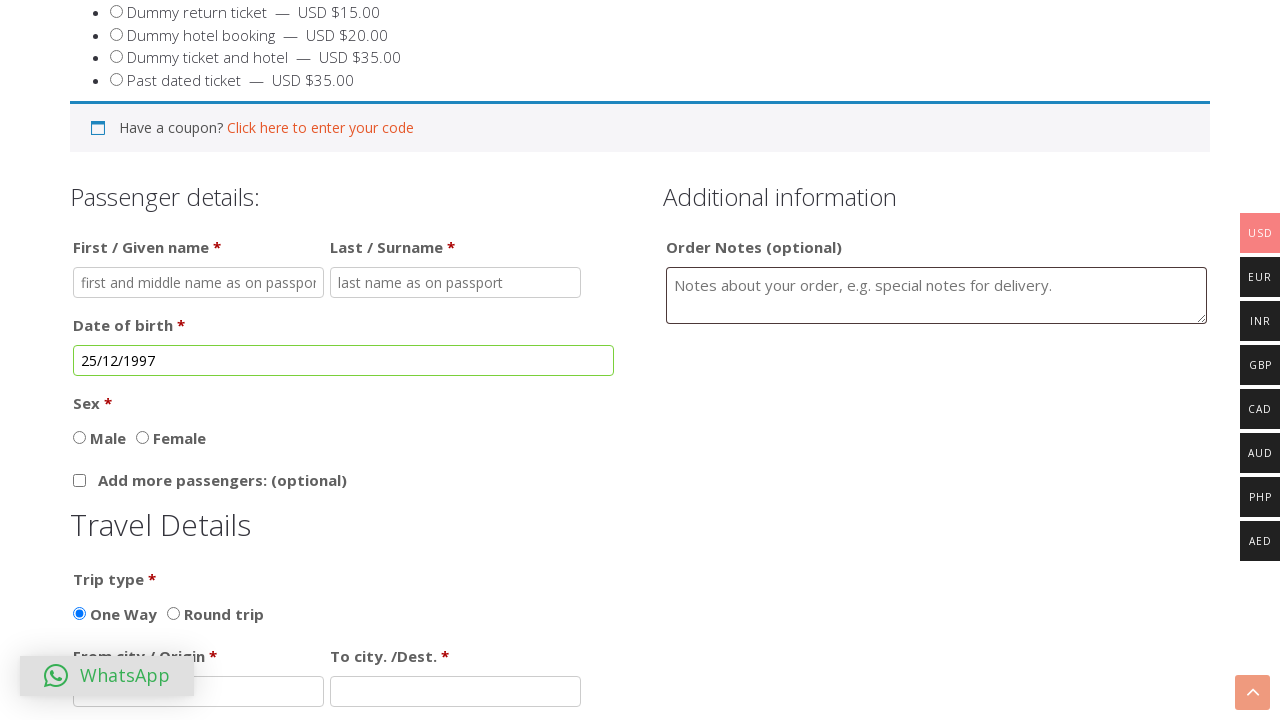